Tests table pagination functionality by navigating through pages of offers to find a specific product (Beans) in the table

Starting URL: https://rahulshettyacademy.com/seleniumPractise/#/offers

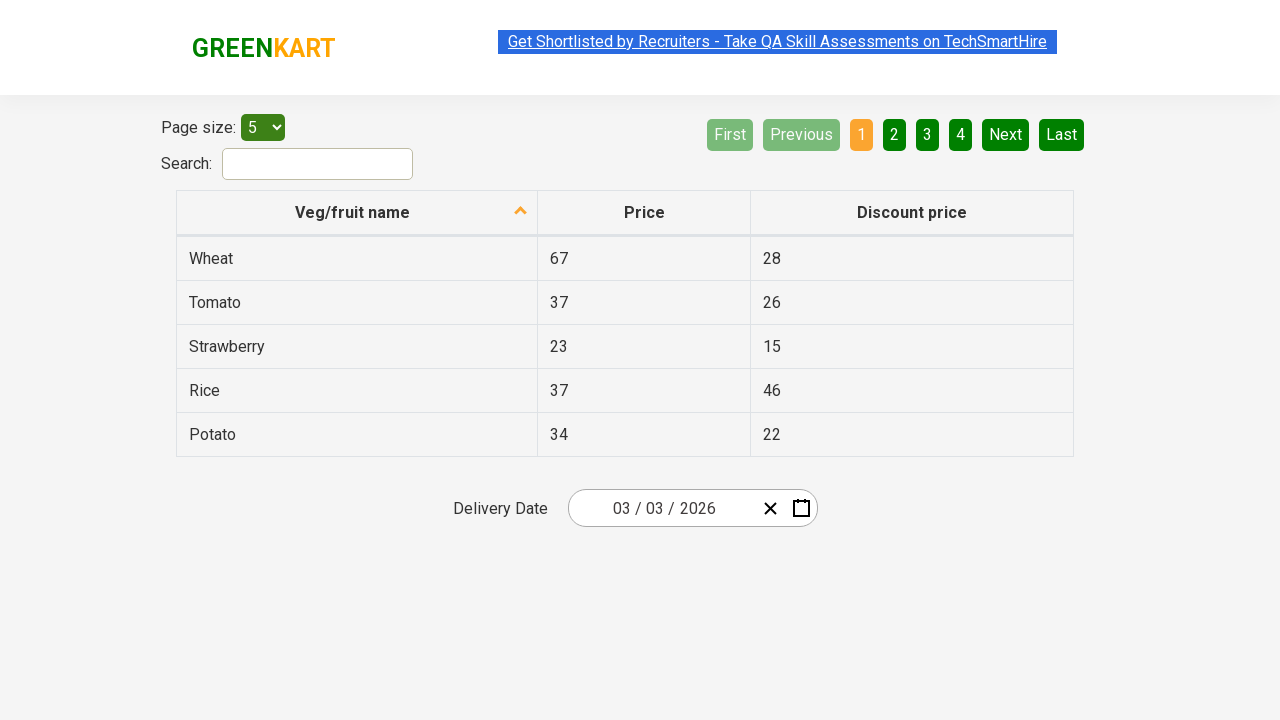

Waited for table to load - tbody rows visible
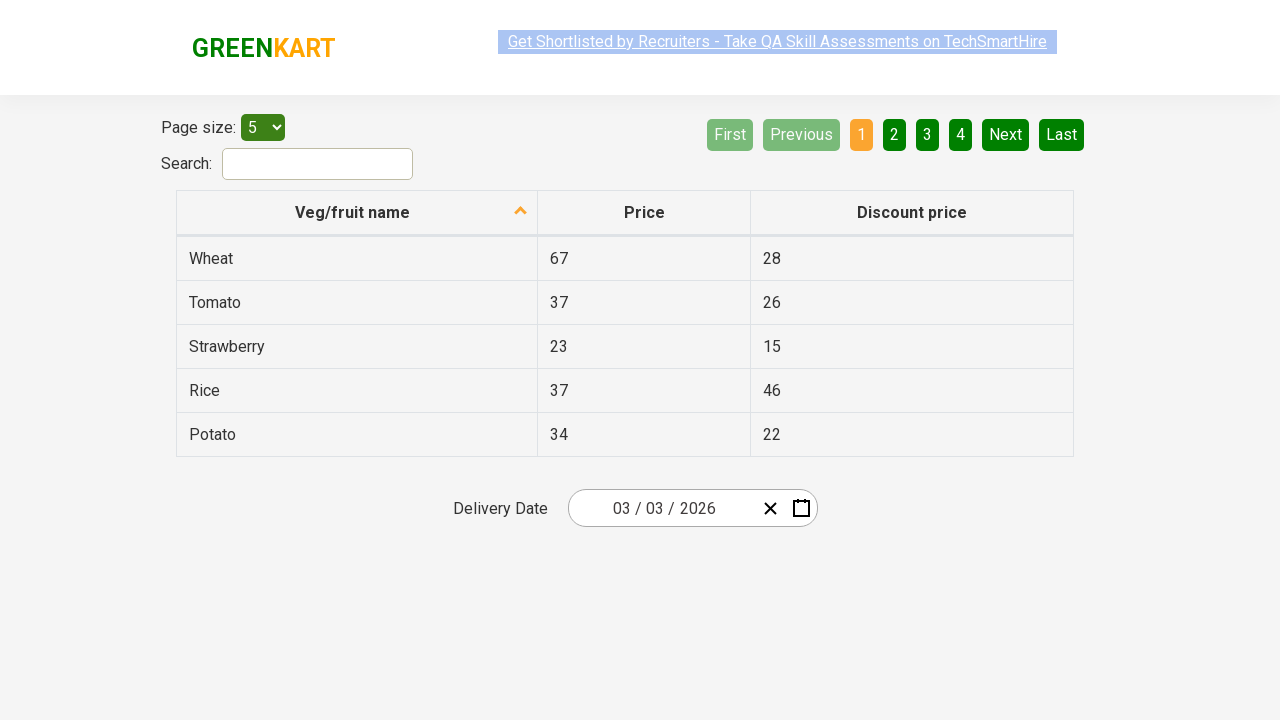

Retrieved all table cells from current page
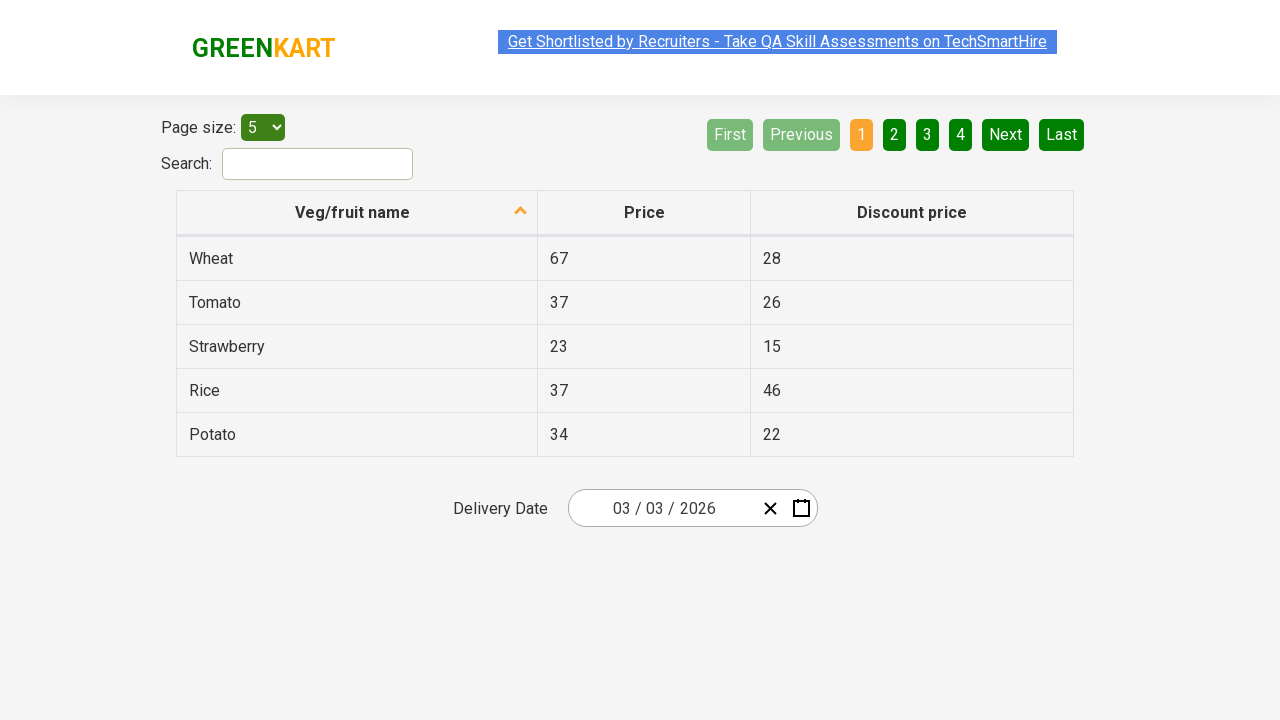

Clicked next page button to navigate to next page of offers at (1006, 134) on [aria-label='Next']
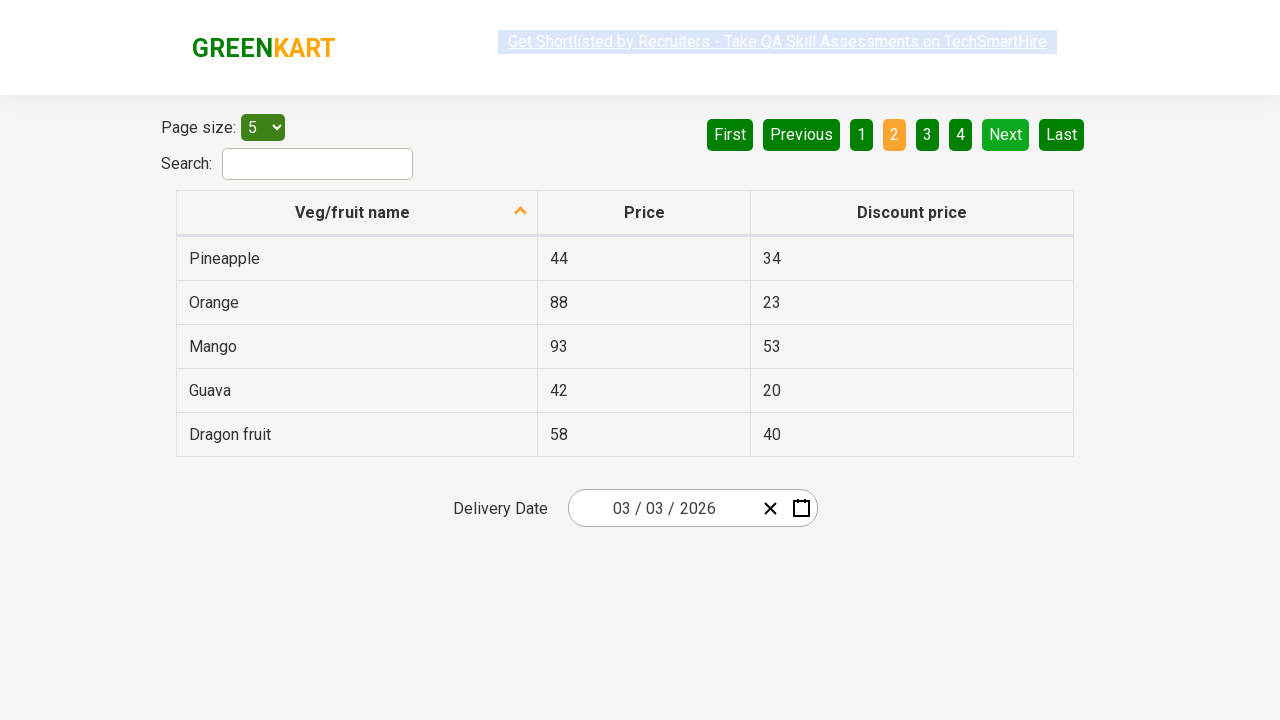

Waited 500ms for table to update after pagination
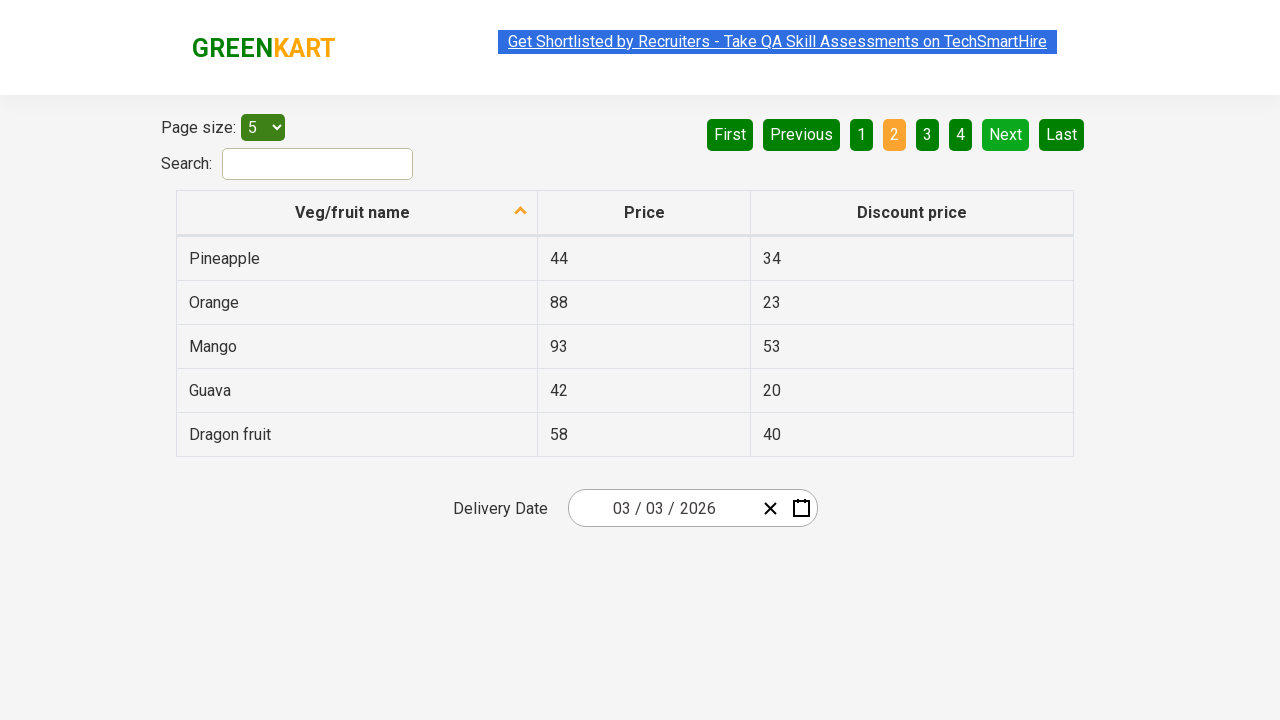

Retrieved all table cells from current page
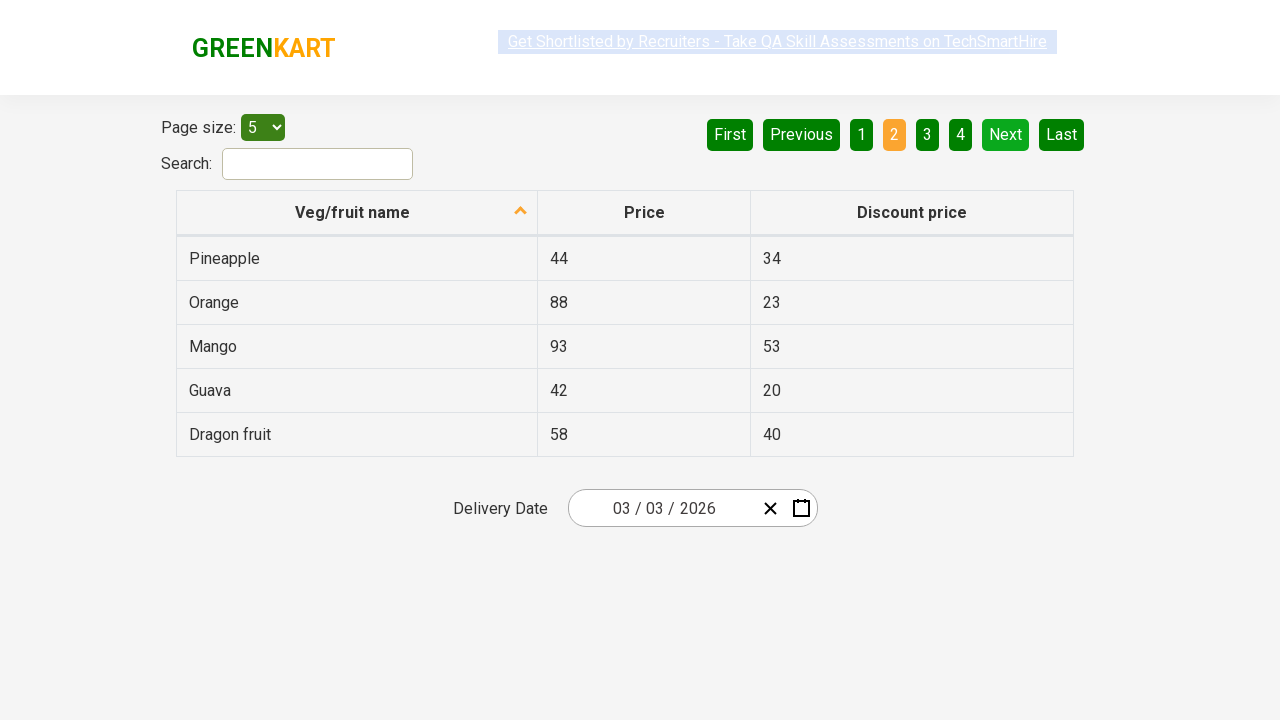

Clicked next page button to navigate to next page of offers at (1006, 134) on [aria-label='Next']
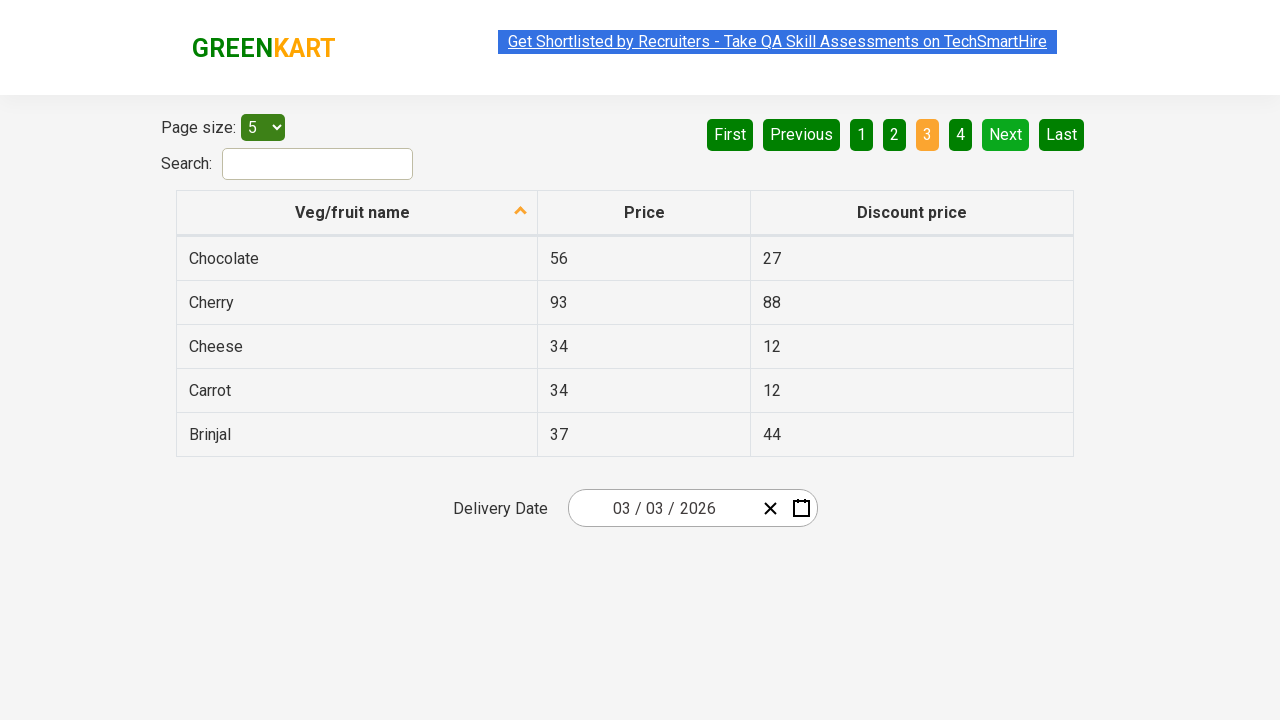

Waited 500ms for table to update after pagination
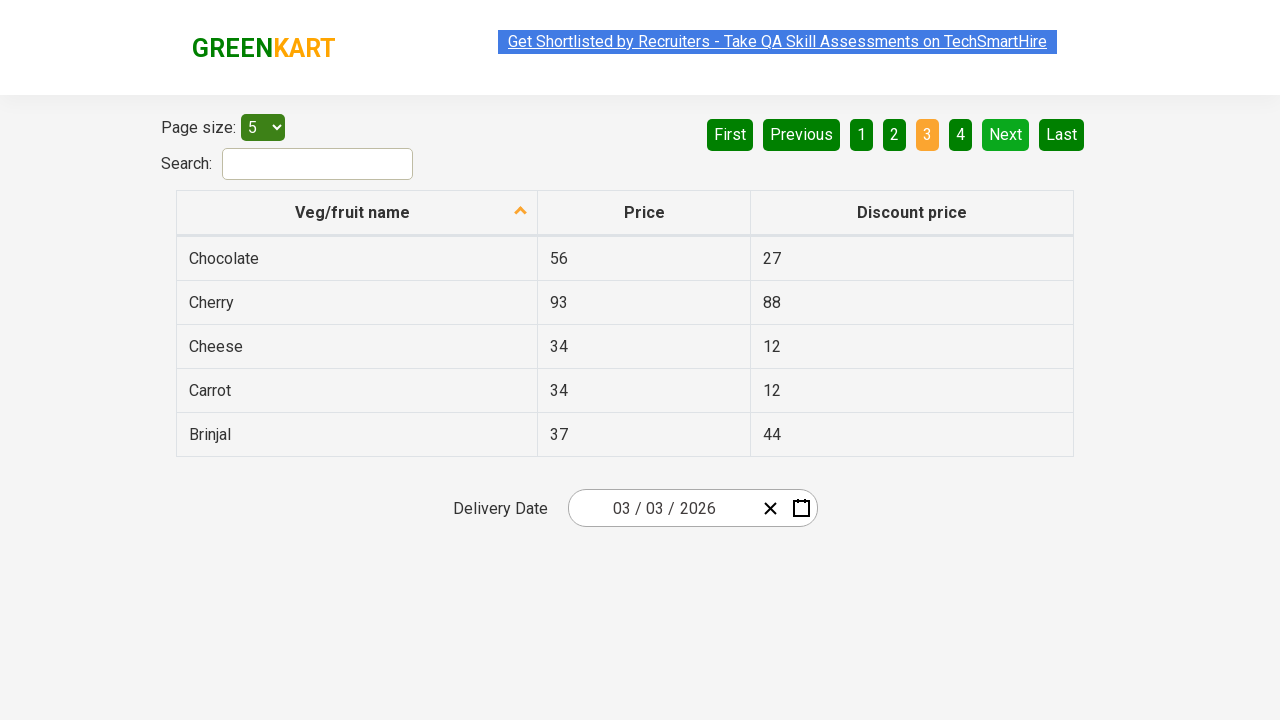

Retrieved all table cells from current page
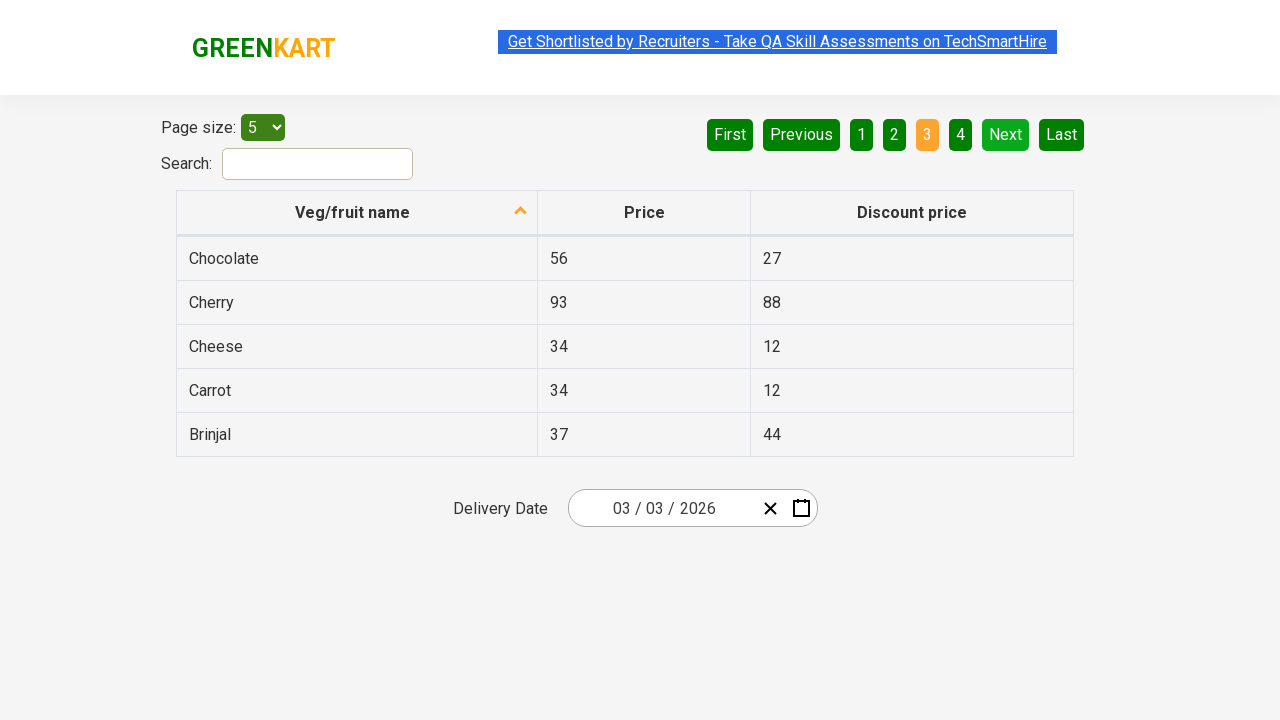

Clicked next page button to navigate to next page of offers at (1006, 134) on [aria-label='Next']
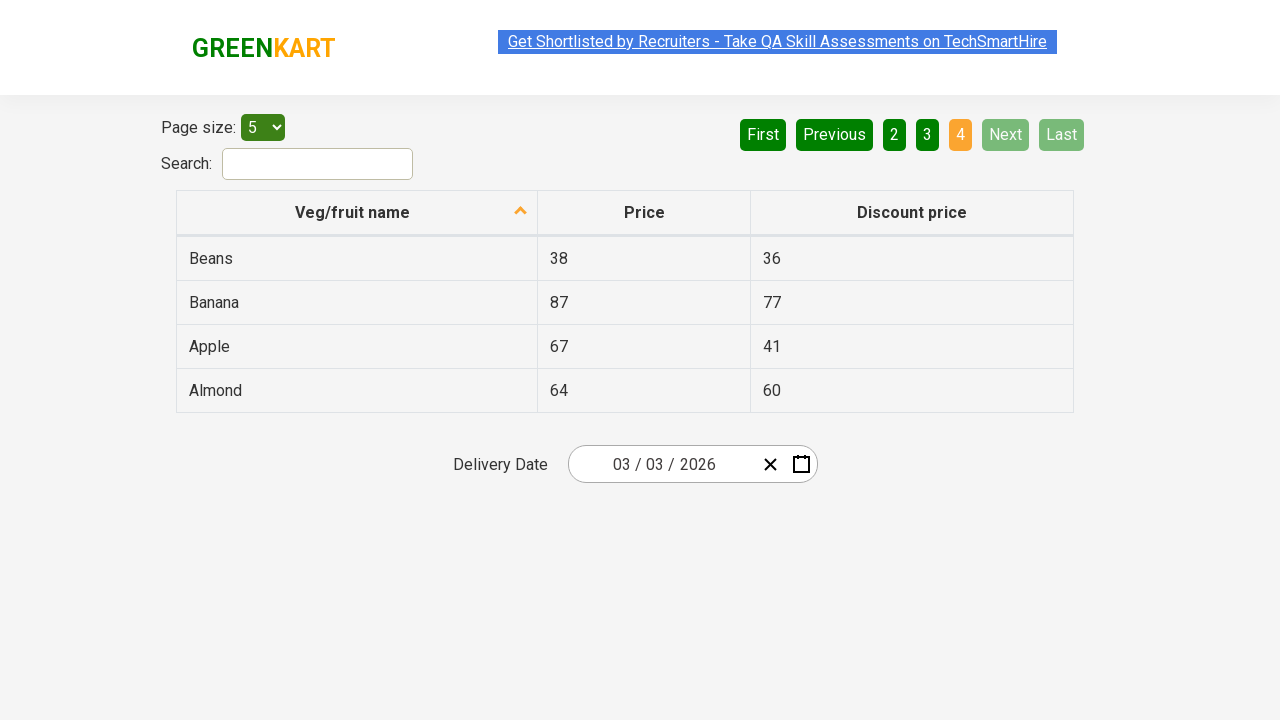

Waited 500ms for table to update after pagination
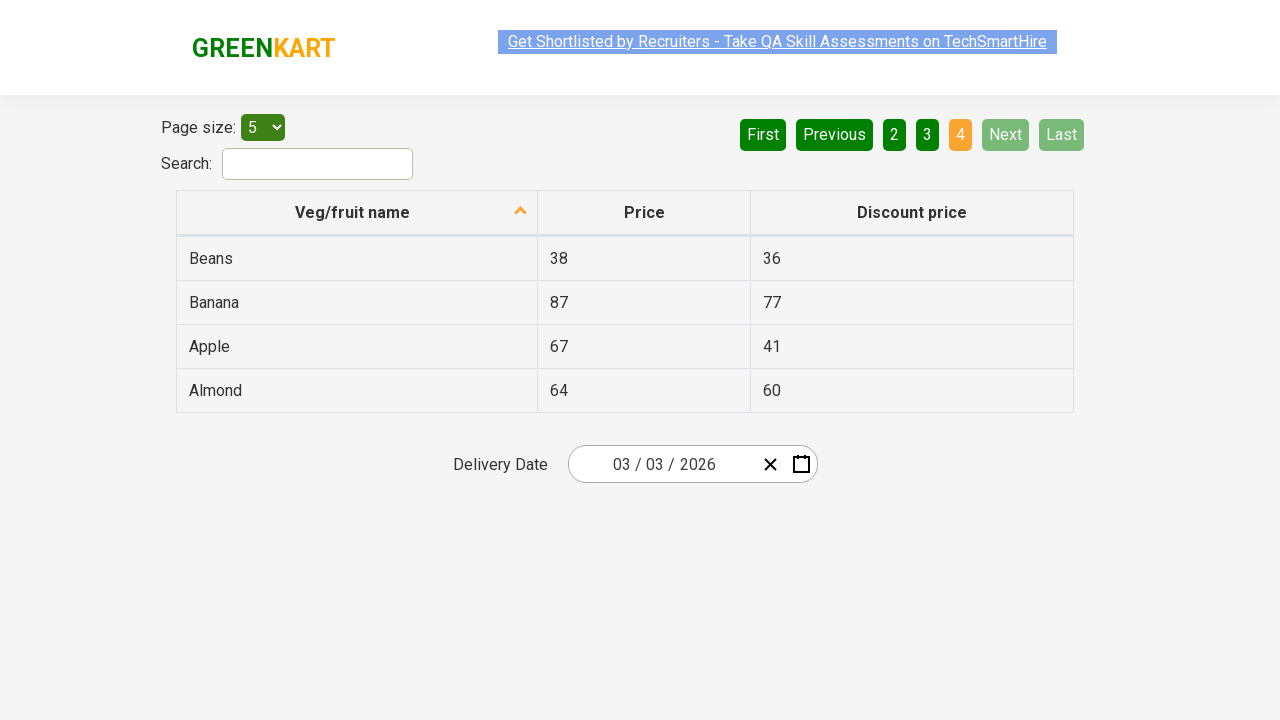

Retrieved all table cells from current page
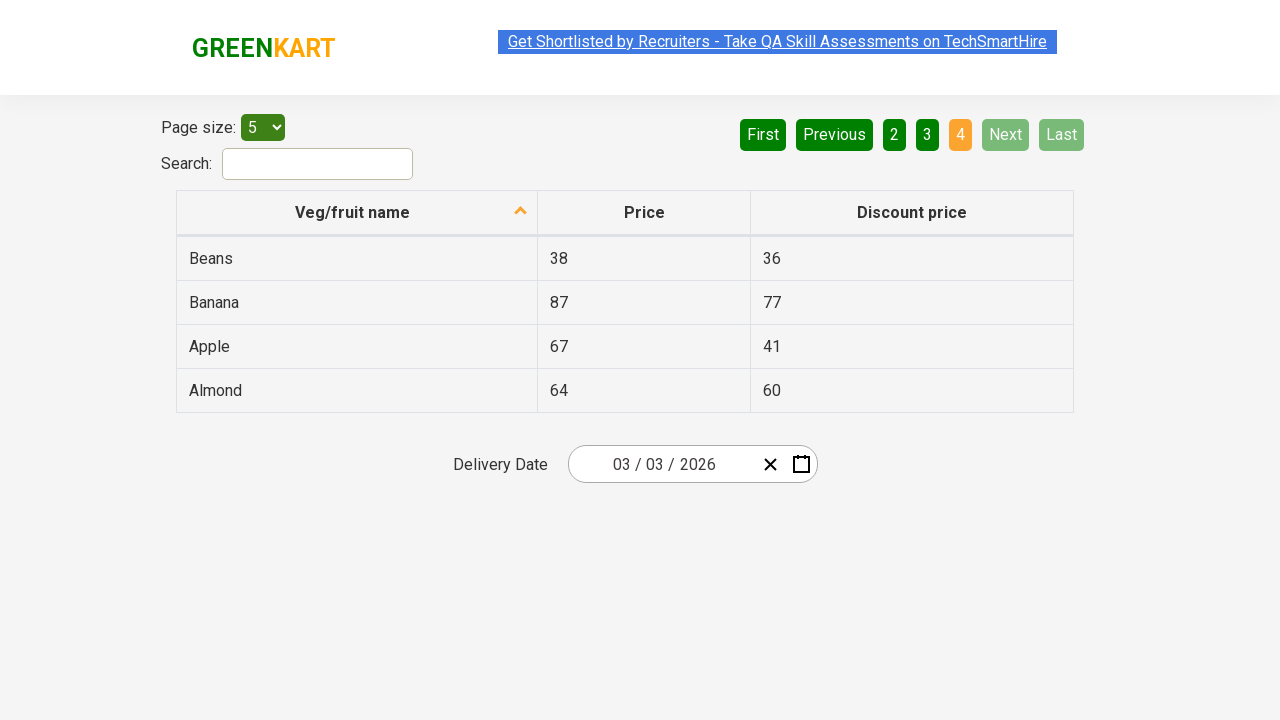

Found 'Beans' in current table page
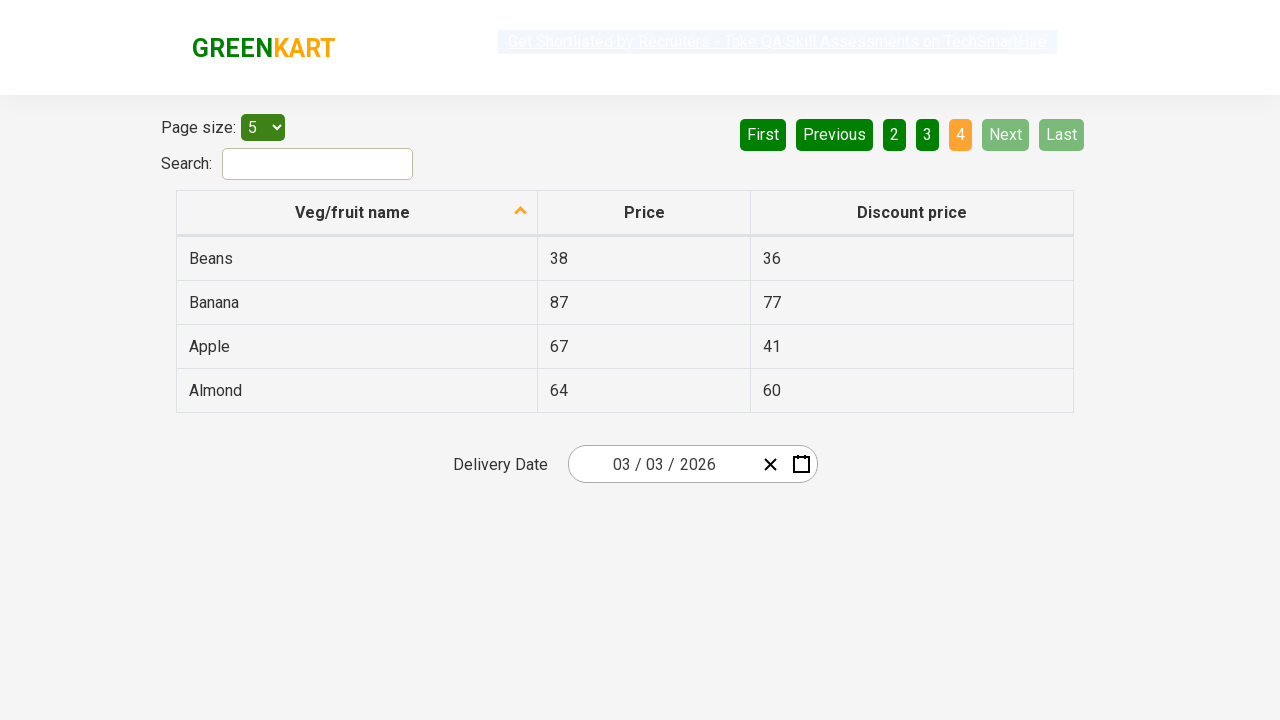

Verified that 'Beans' product is visible in table
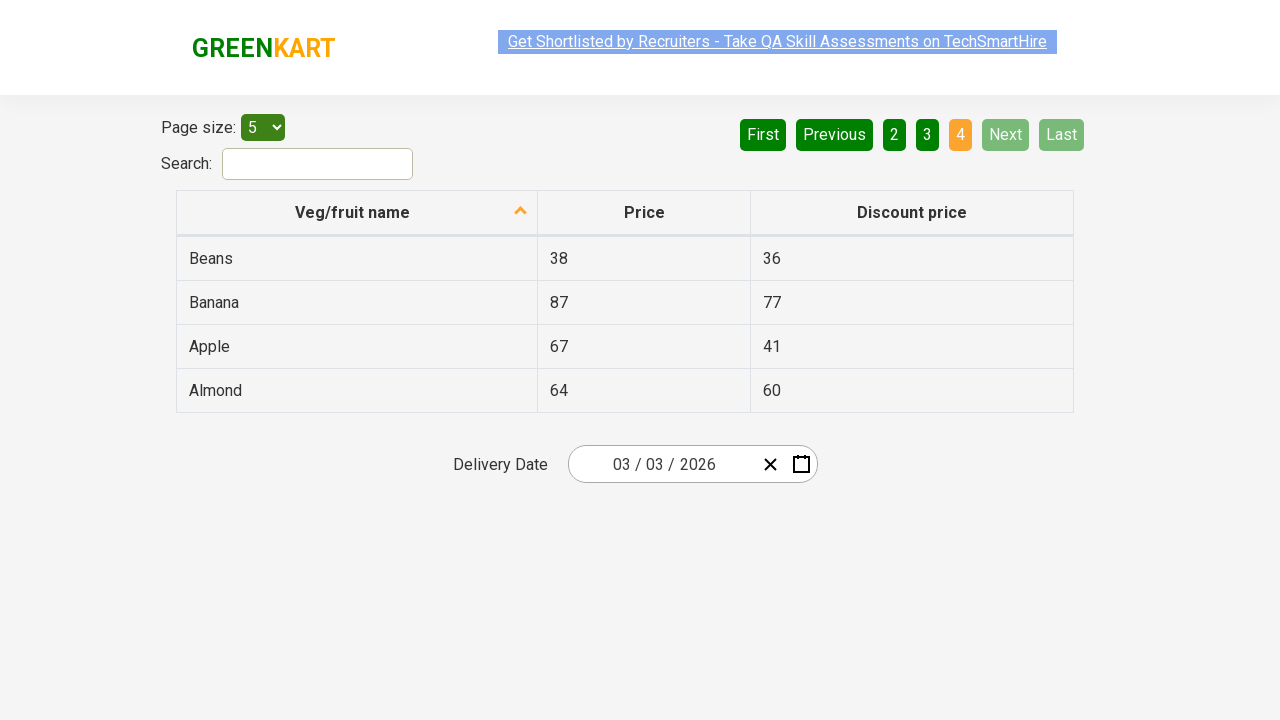

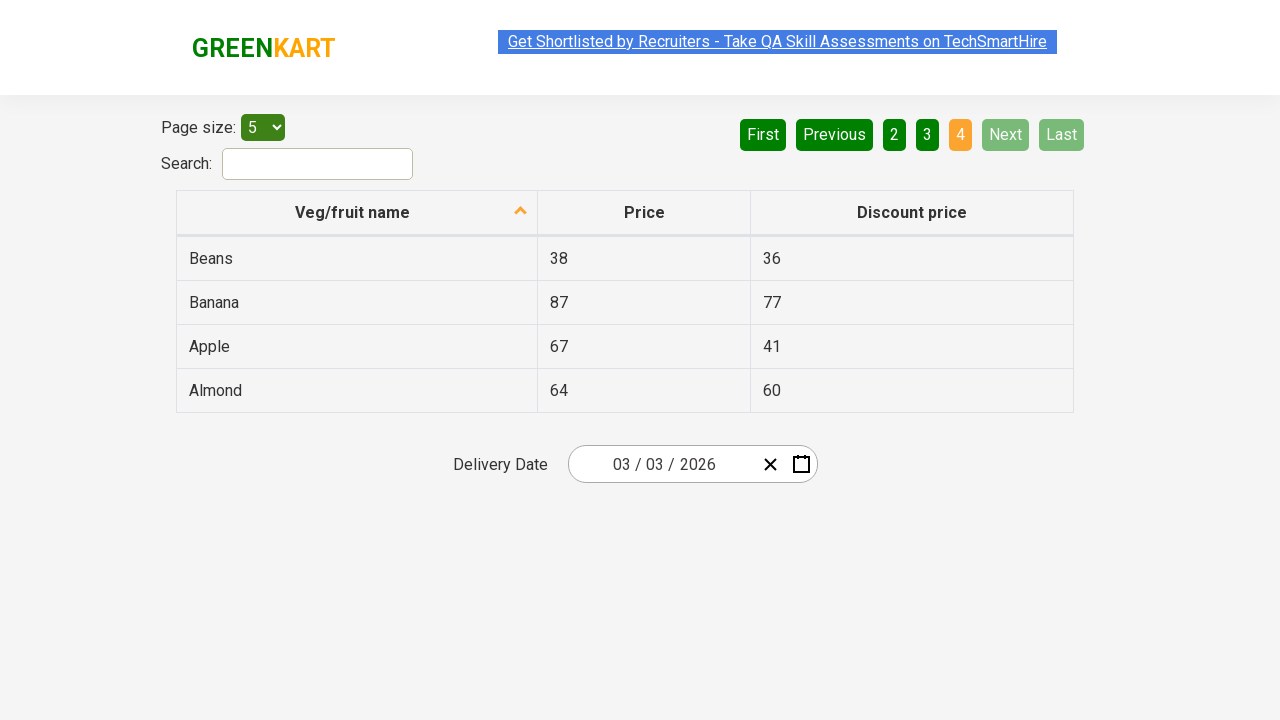